Tests that age zero is accepted in the registration form by filling name, email, and age fields and verifying the success alert

Starting URL: https://davi-vert.vercel.app/index.html

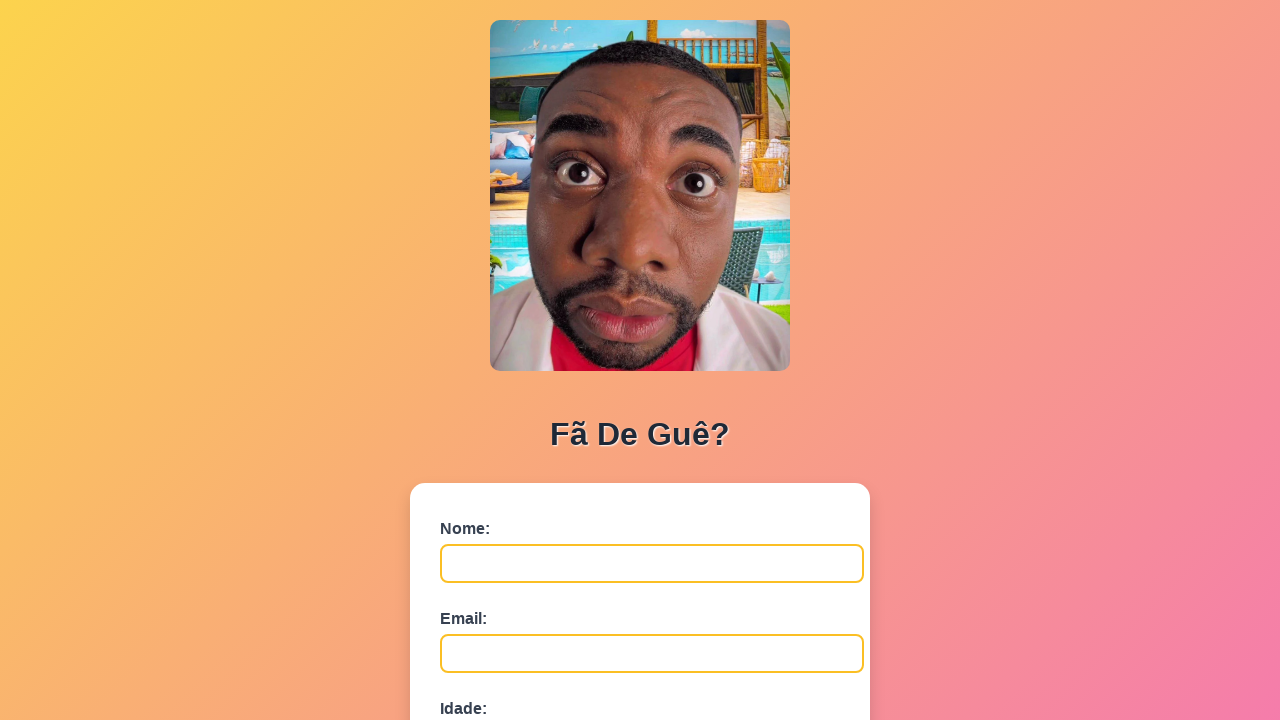

Cleared localStorage
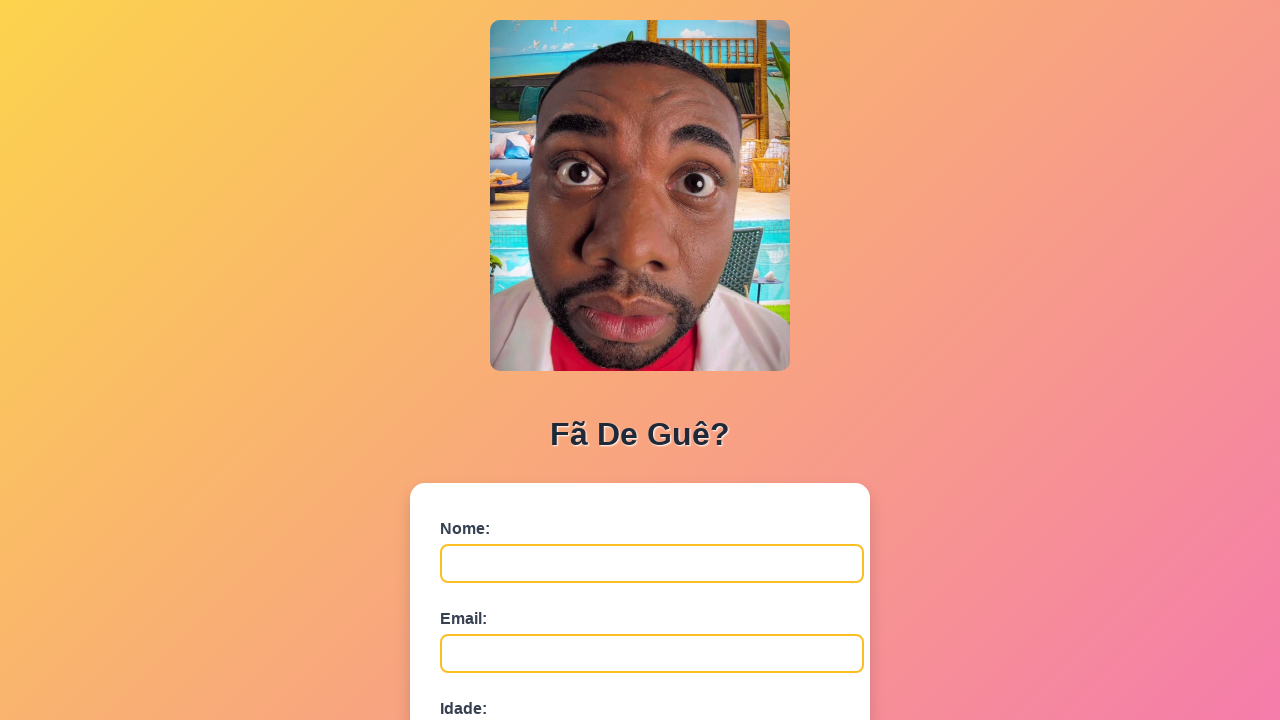

Filled name field with 'Carlos Rodriguez' on #nome
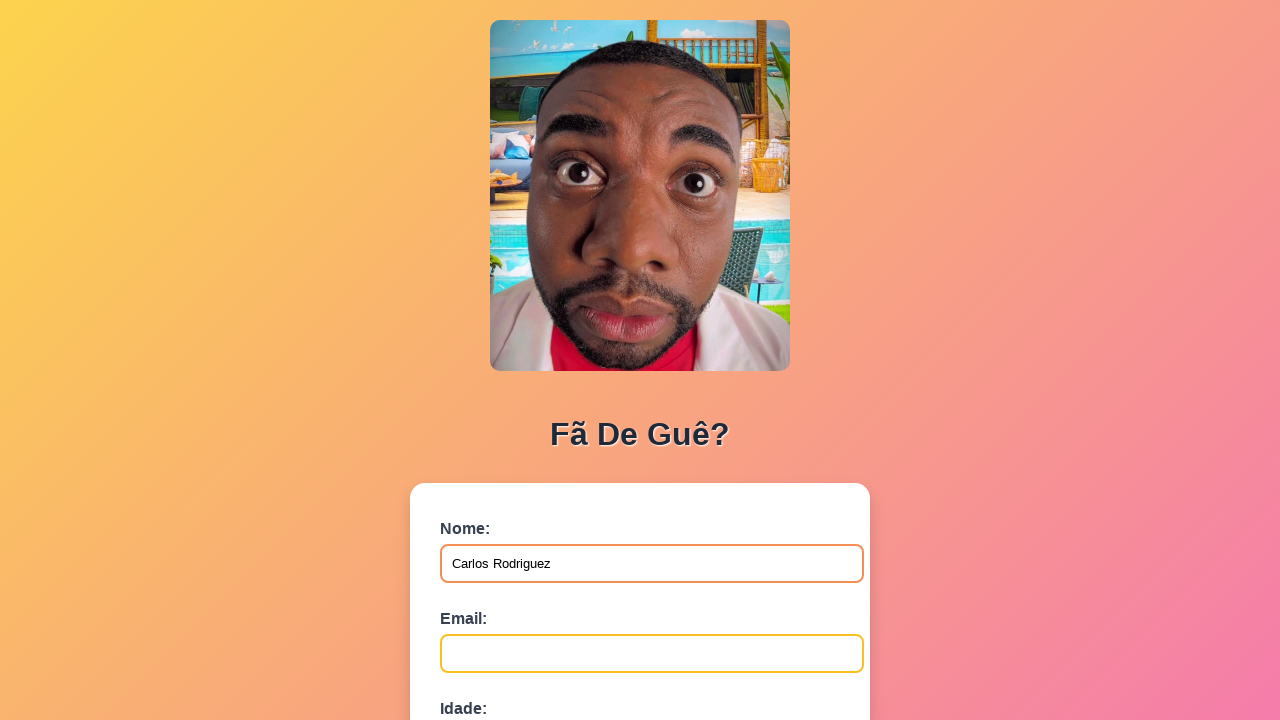

Filled email field with 'carlos.rodriguez@example.com' on #email
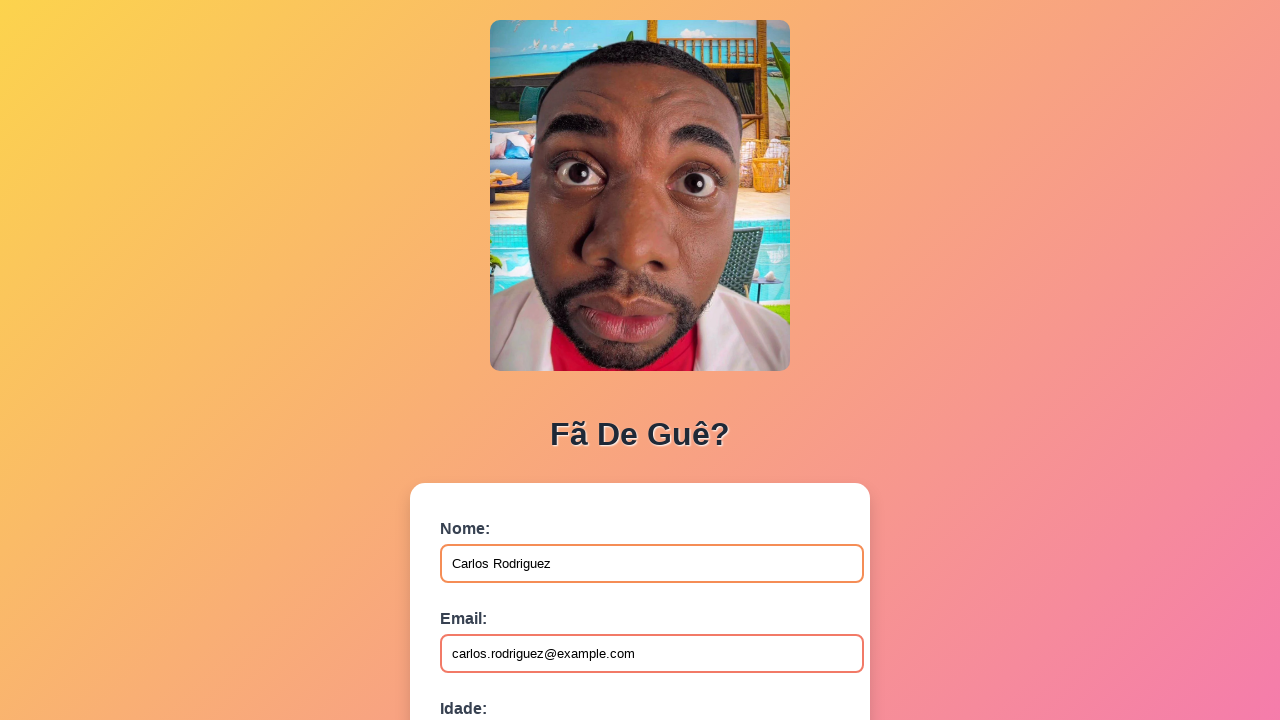

Filled age field with '0' on #idade
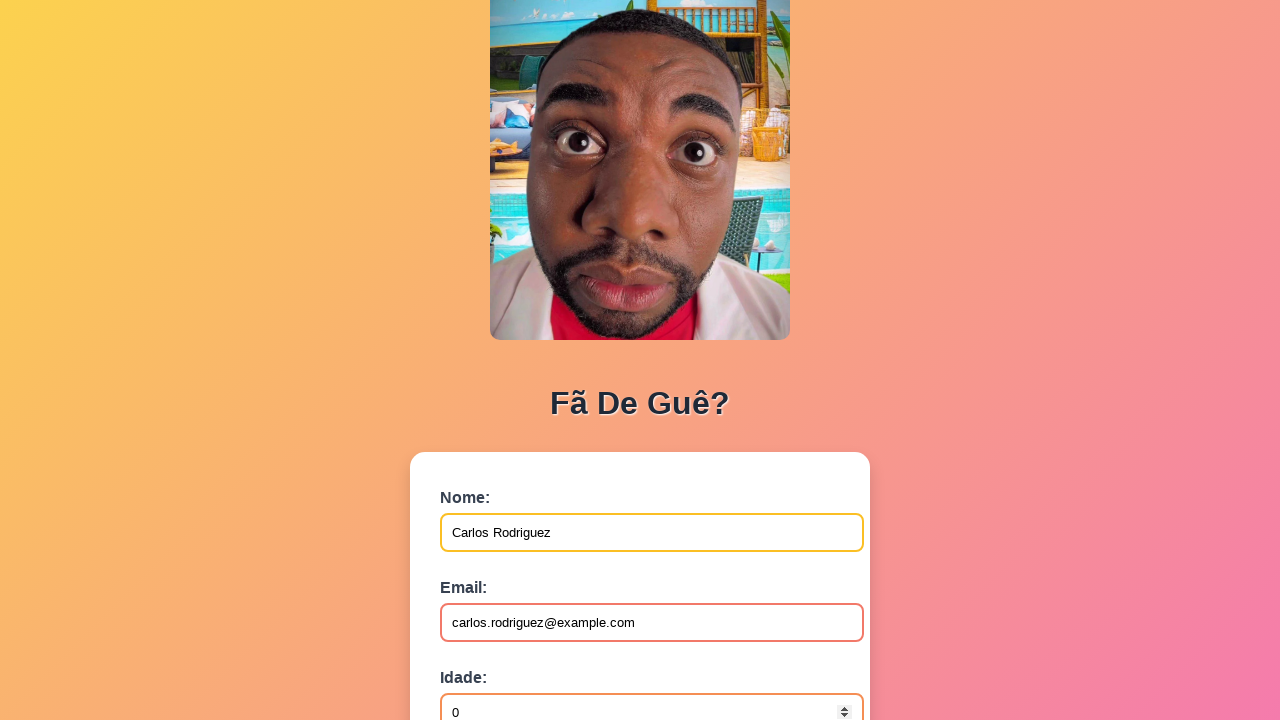

Clicked submit button to register at (490, 569) on button[type='submit']
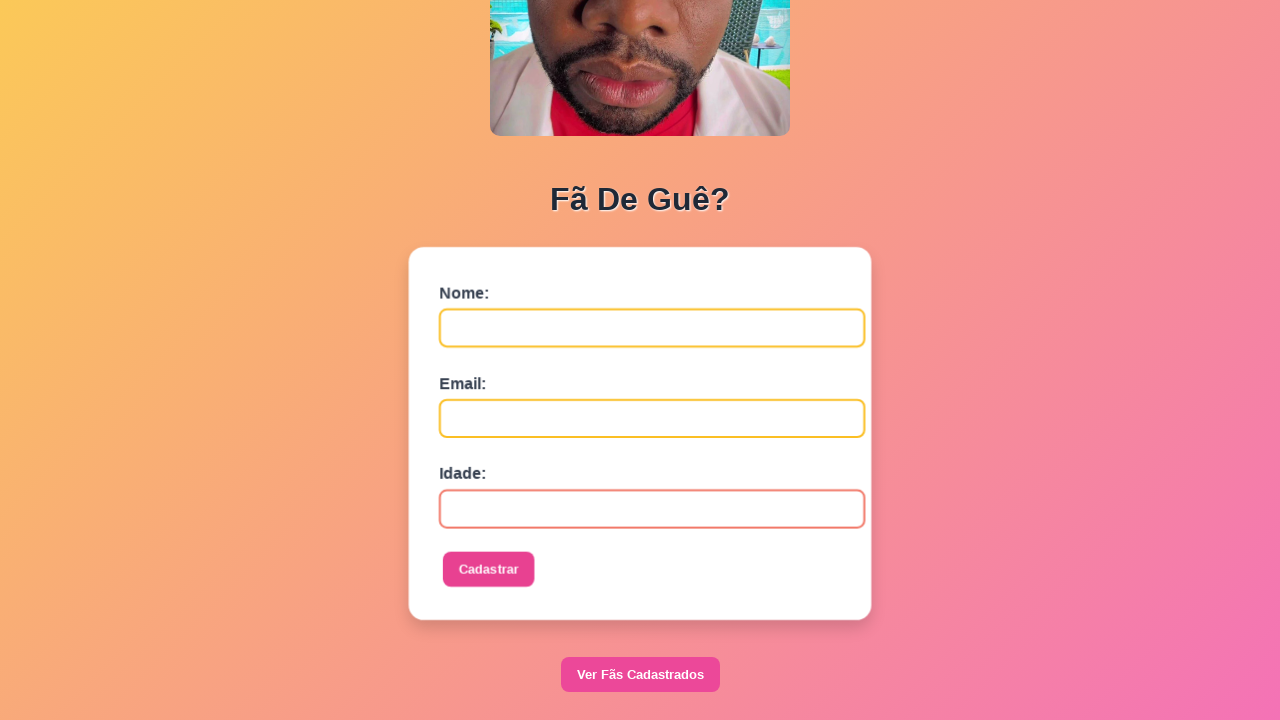

Set up dialog handler to accept alerts
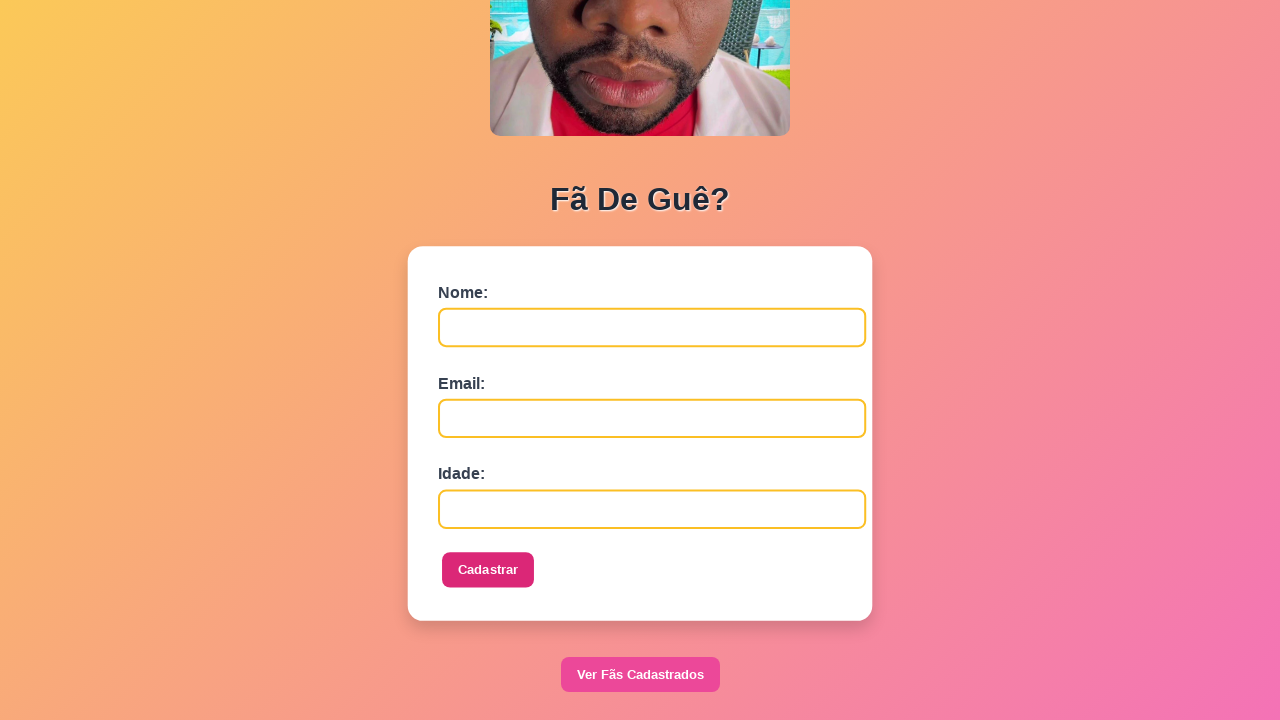

Waited 500ms for alert to appear and be handled
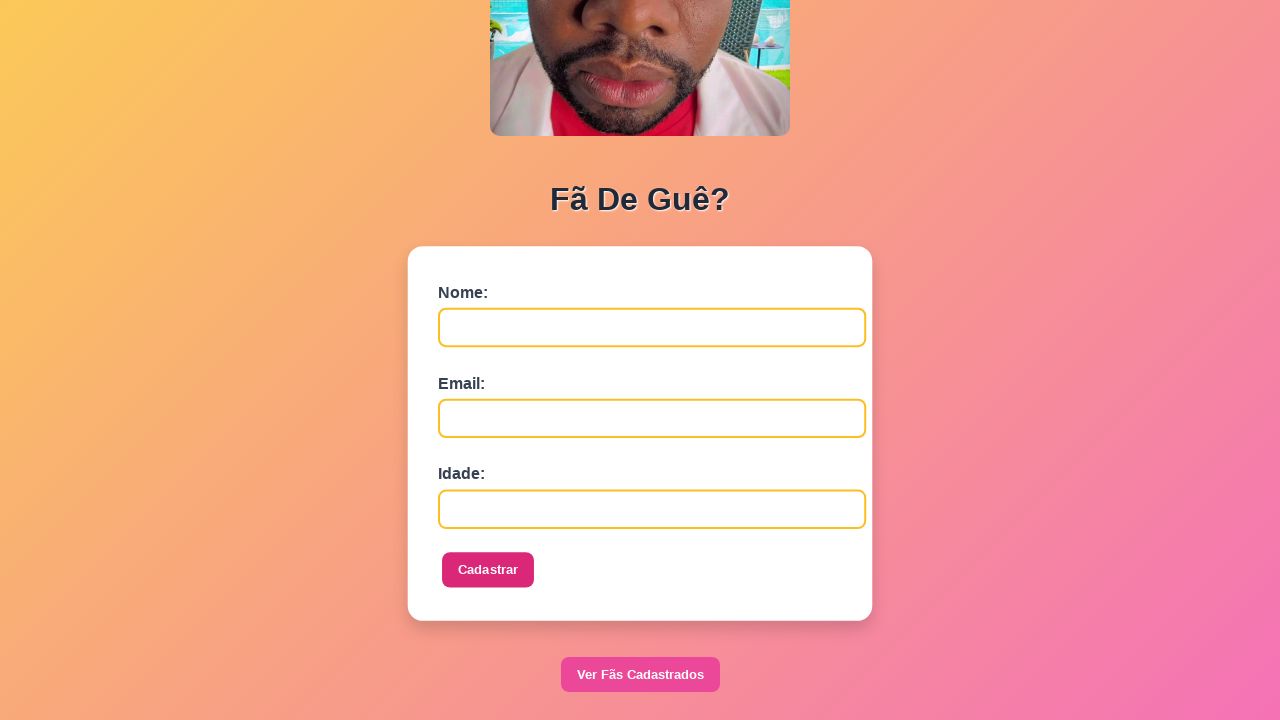

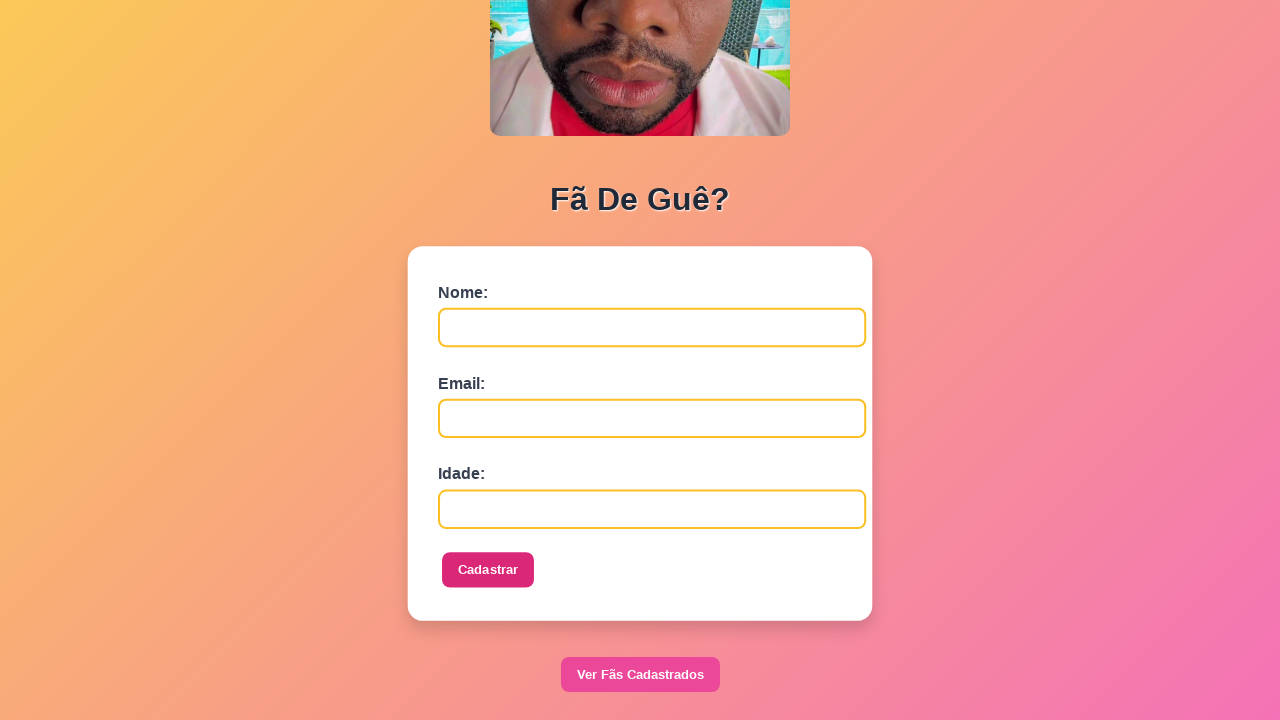